Tests a sequence of button clicks with timing requirements, clicking Start, One, Two, and Three buttons in order and verifying the success message

Starting URL: https://pragmatictesters.github.io/selenium-synchronization/buttons.html

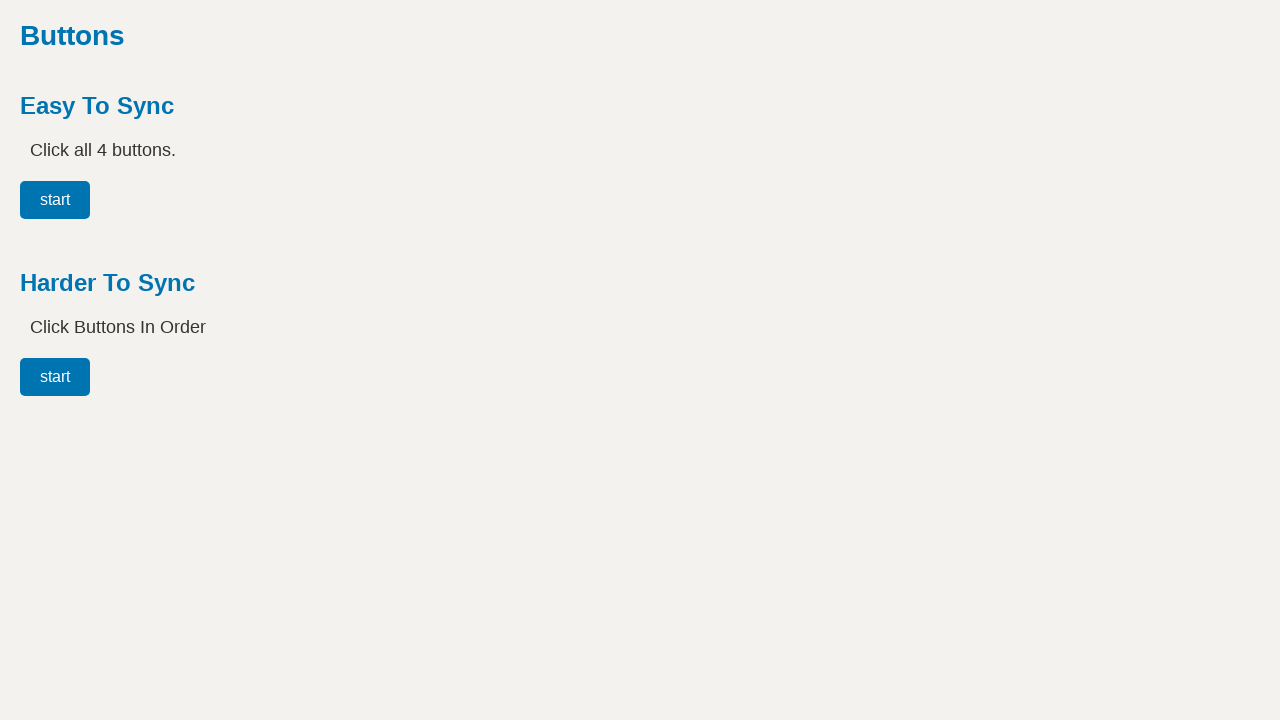

Clicked the Start button (#easy00) at (55, 200) on #easy00
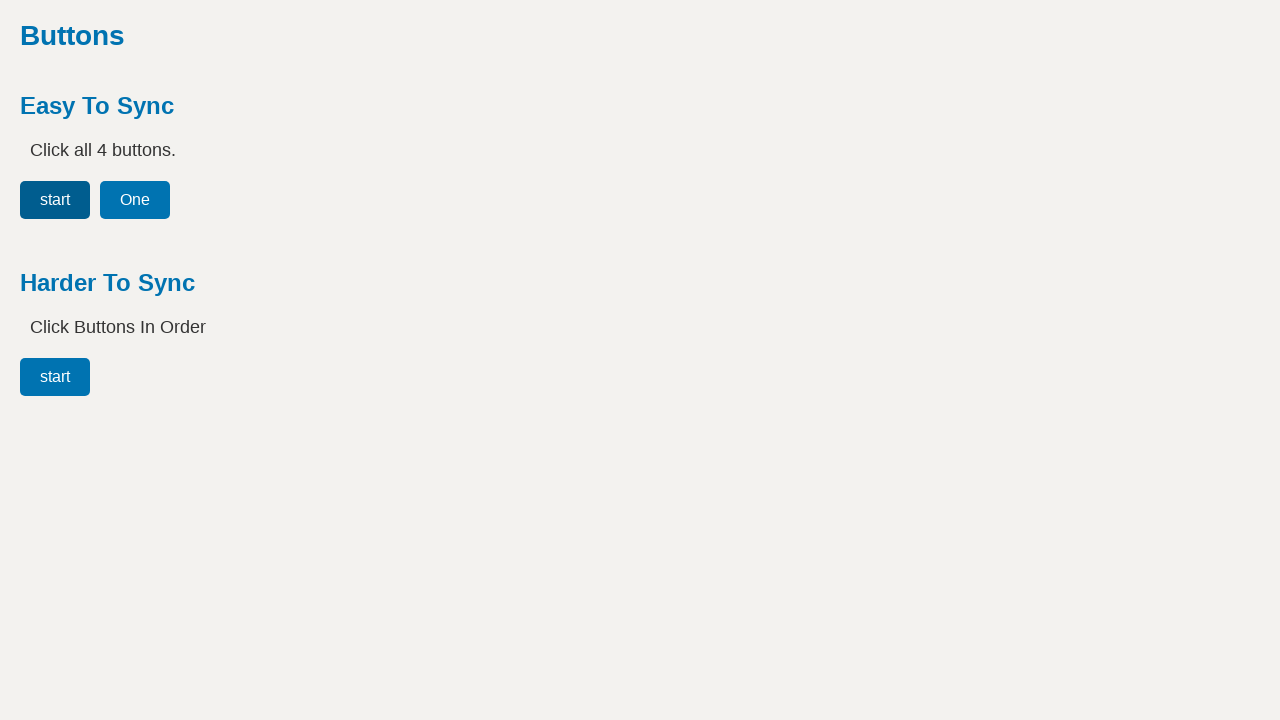

Waited 1000ms for button to be ready
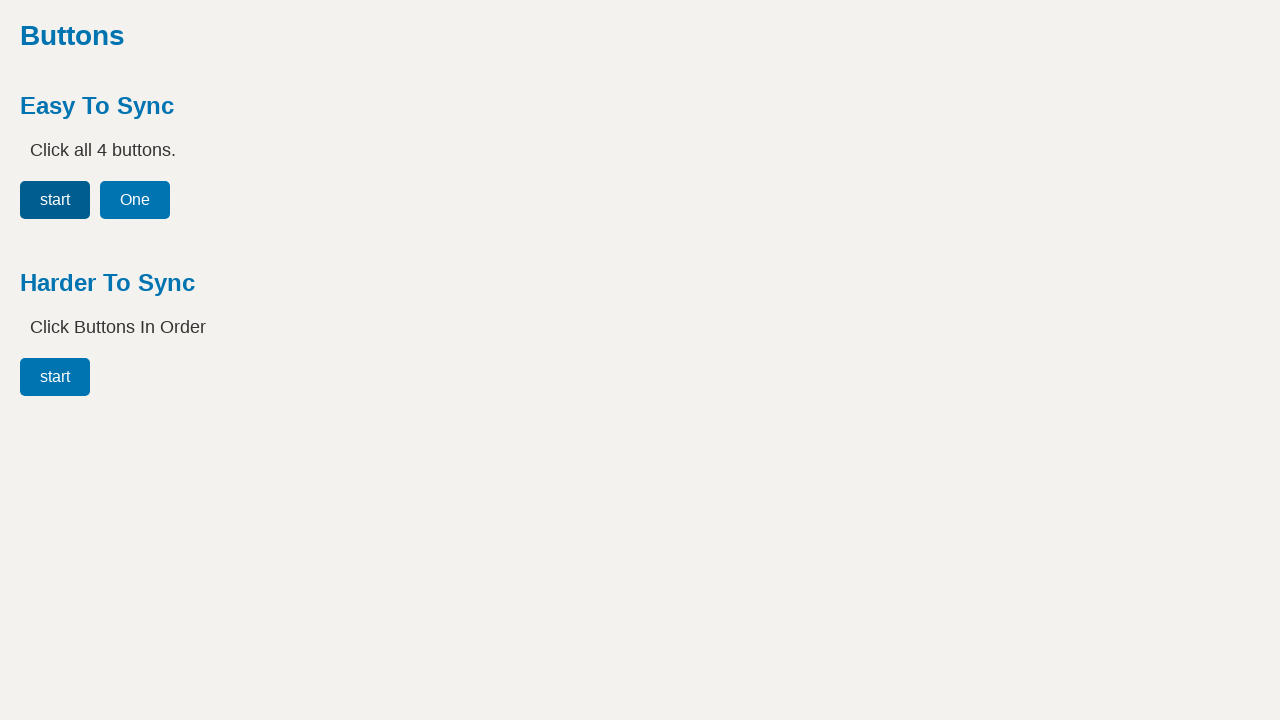

Clicked the One button (#easy01) at (135, 200) on #easy01
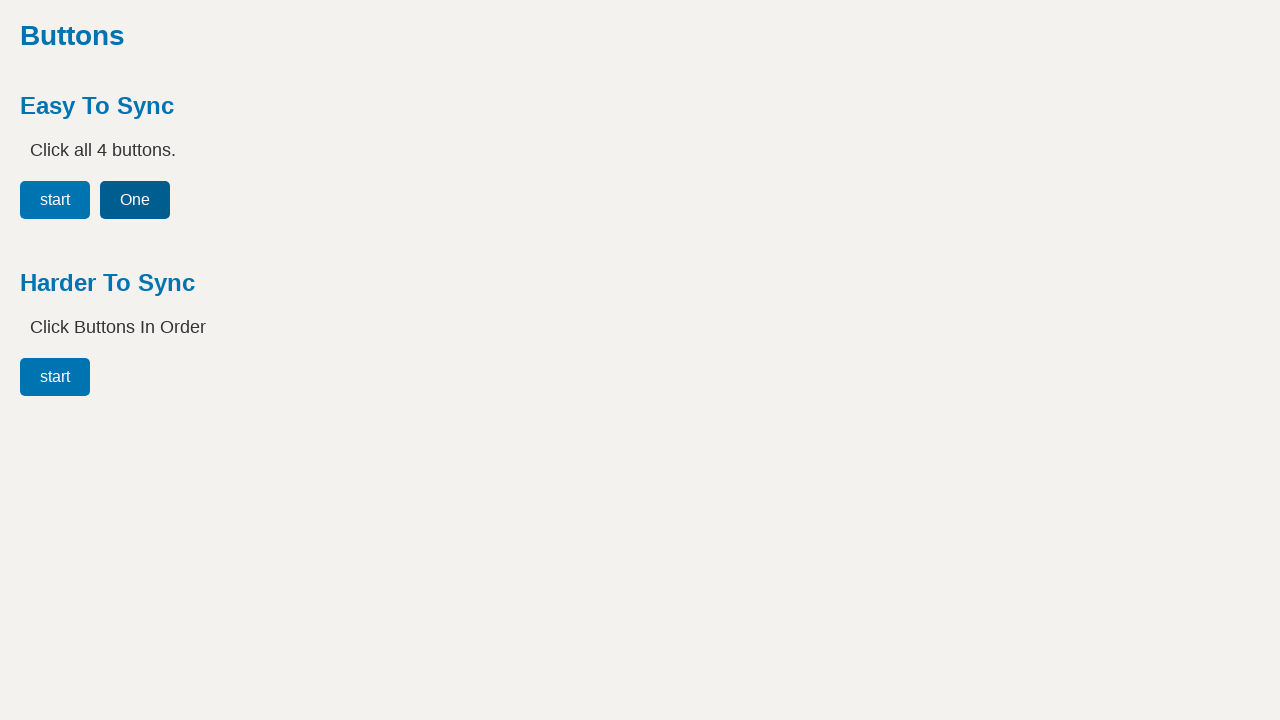

Waited 2000ms for button to be ready
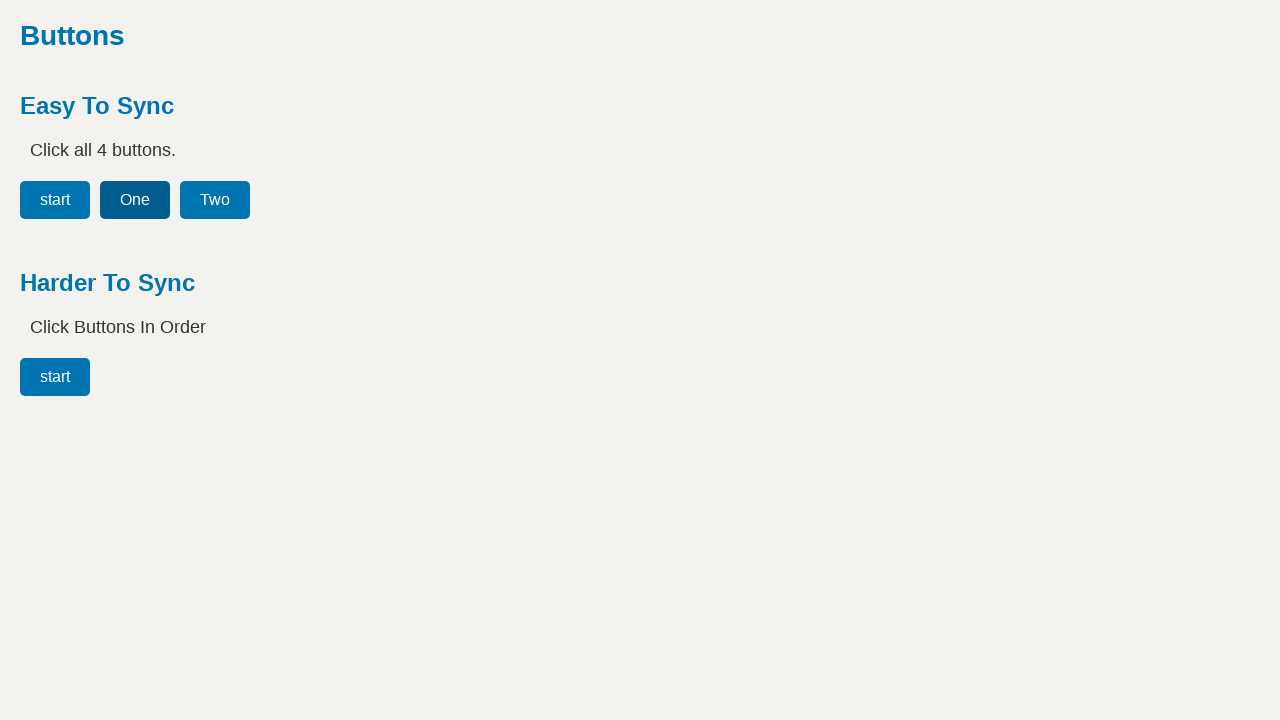

Clicked the Two button (#easy02) at (215, 200) on #easy02
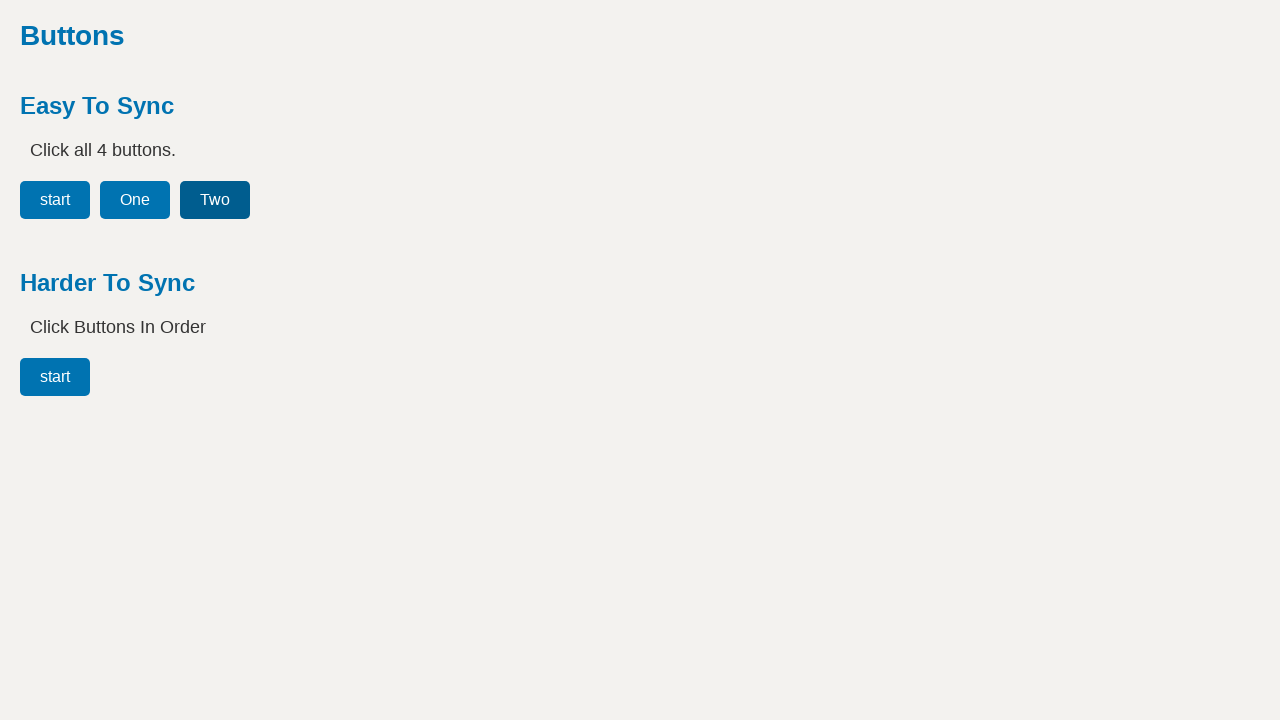

Waited 4000ms for button to be ready
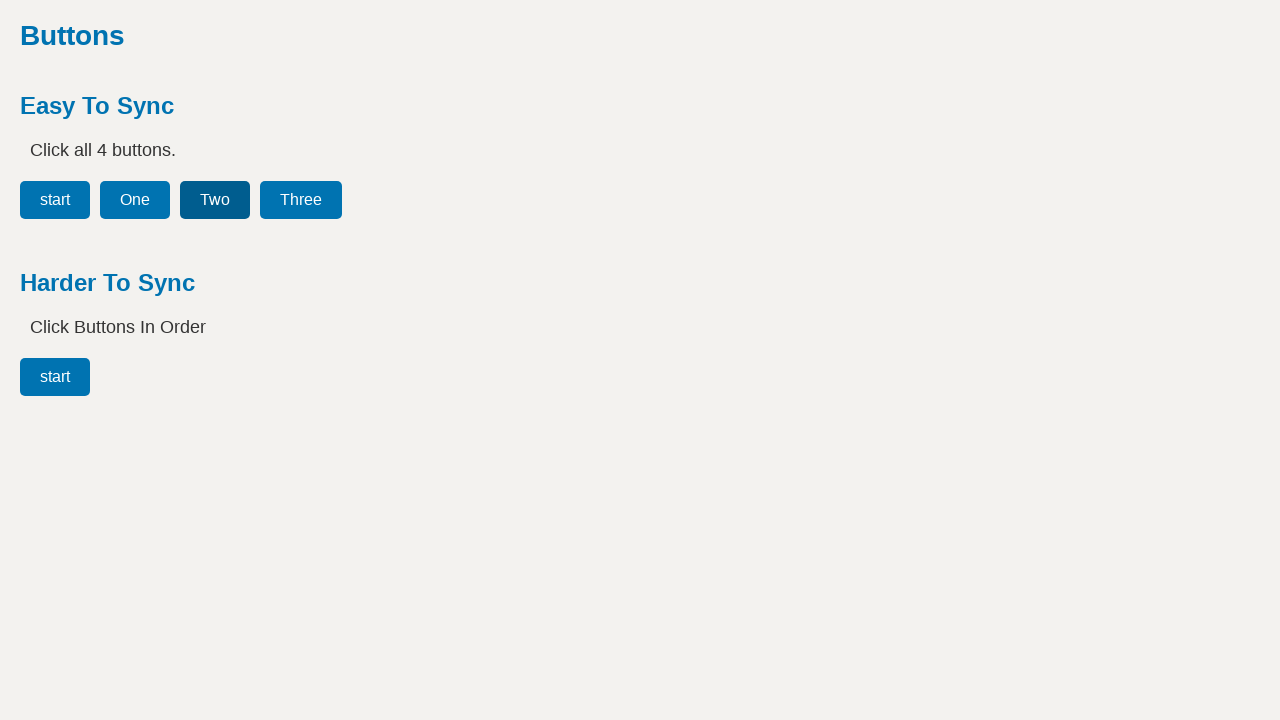

Clicked the Three button (#easy03) at (301, 200) on #easy03
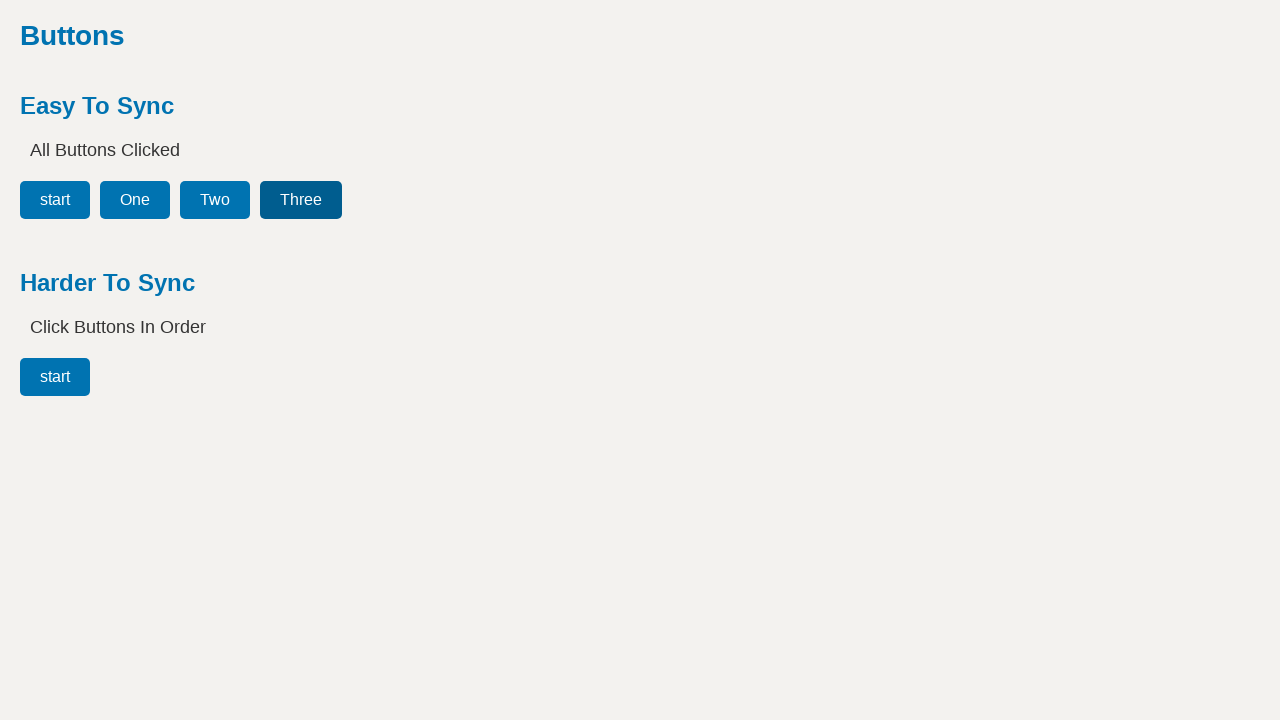

Located the success message element (#easybuttonmessage)
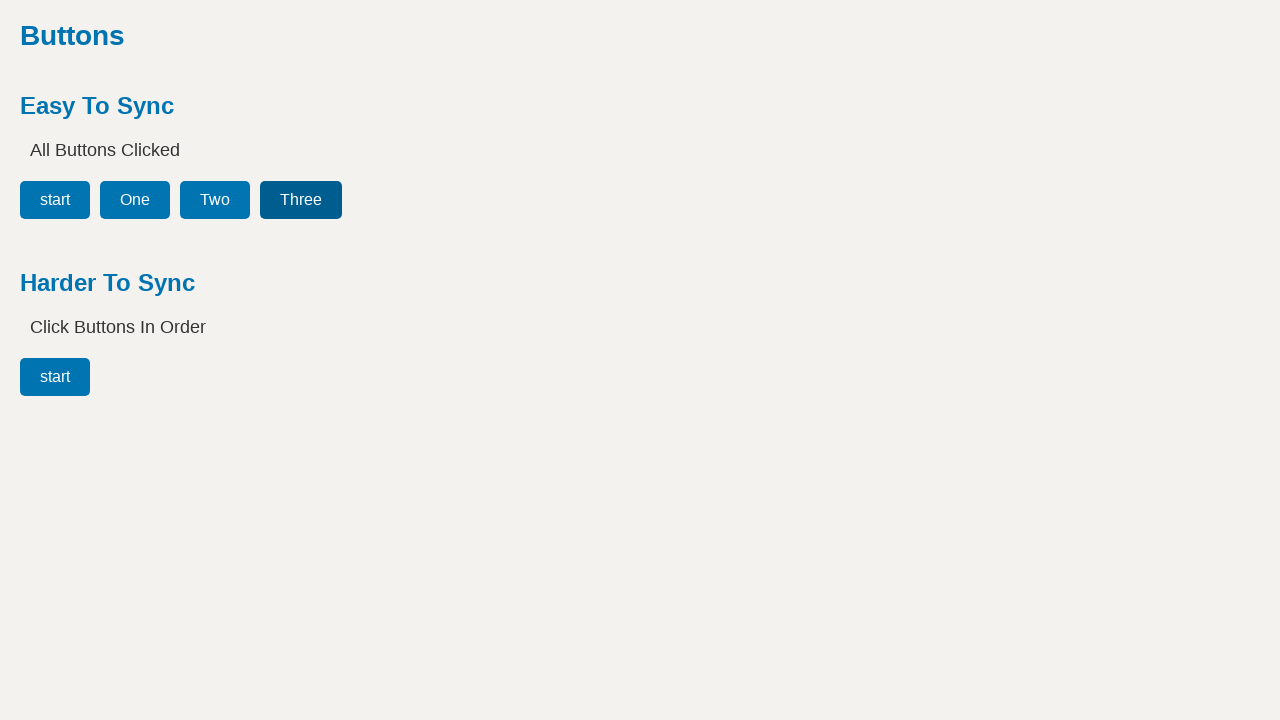

Verified success message displays 'All Buttons Clicked'
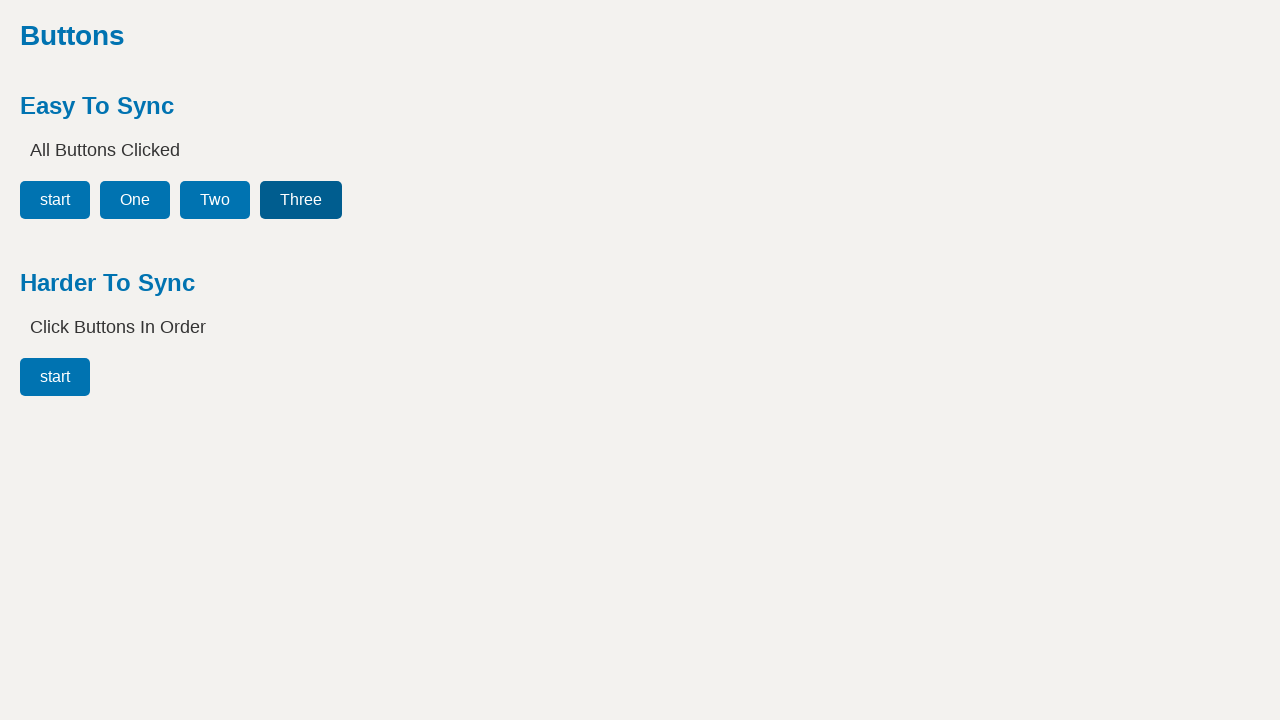

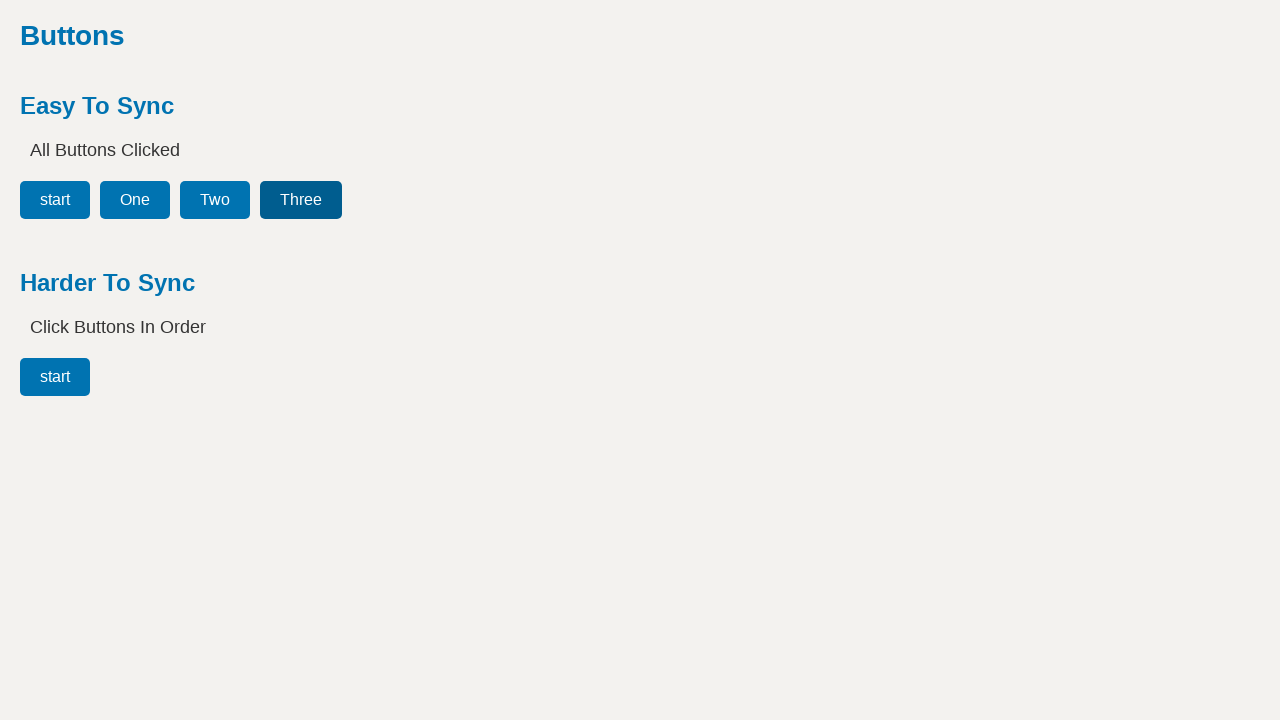